Tests form filling including text input, sequential typing, radio buttons, and checkboxes on a registration page

Starting URL: https://material.playwrightvn.com/01-xpath-register-page.html

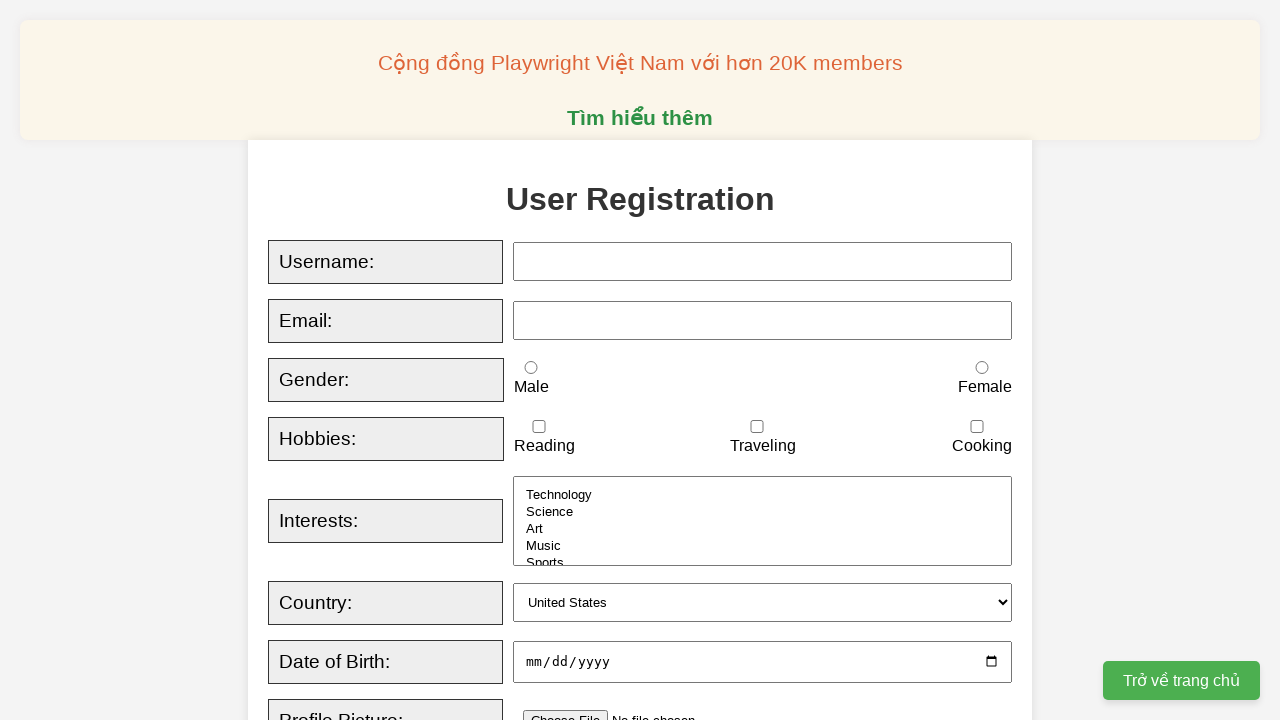

Filled username field with 'testuser2024' on xpath=//input[@id='username']
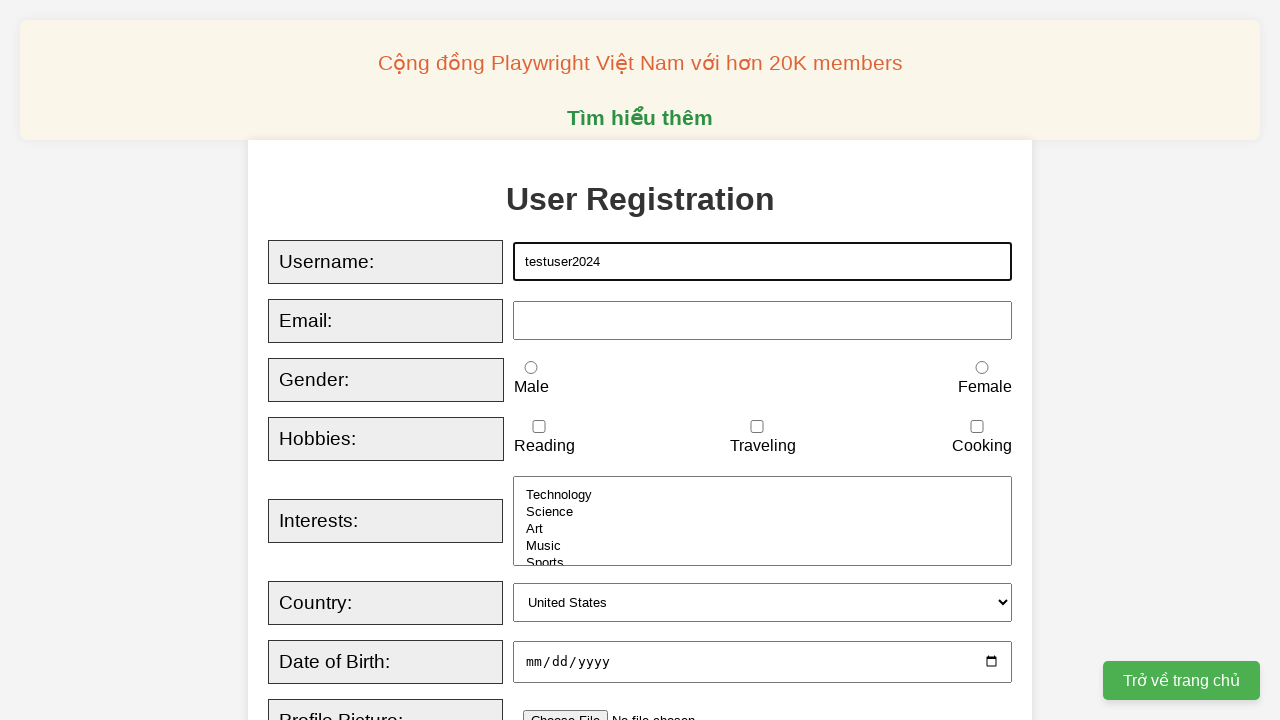

Typed email address 'john.smith@example.com' with character delay on #email
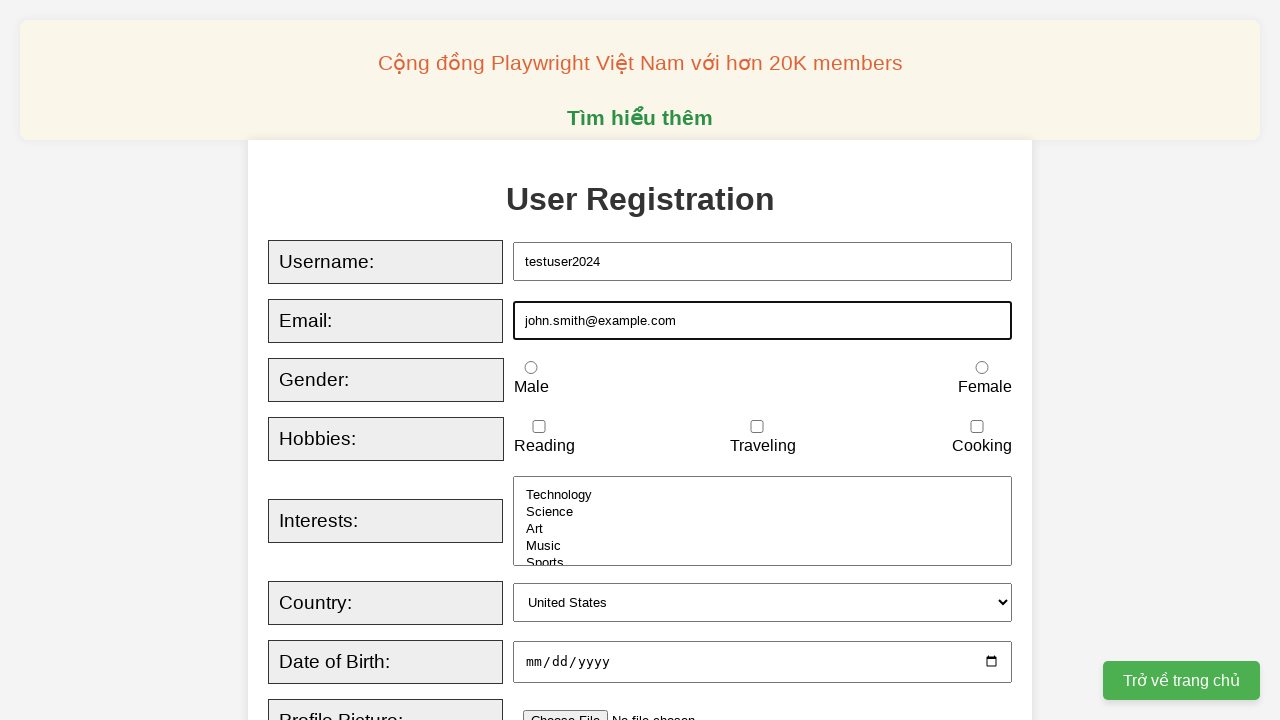

Selected female radio button at (982, 368) on input[id='female']
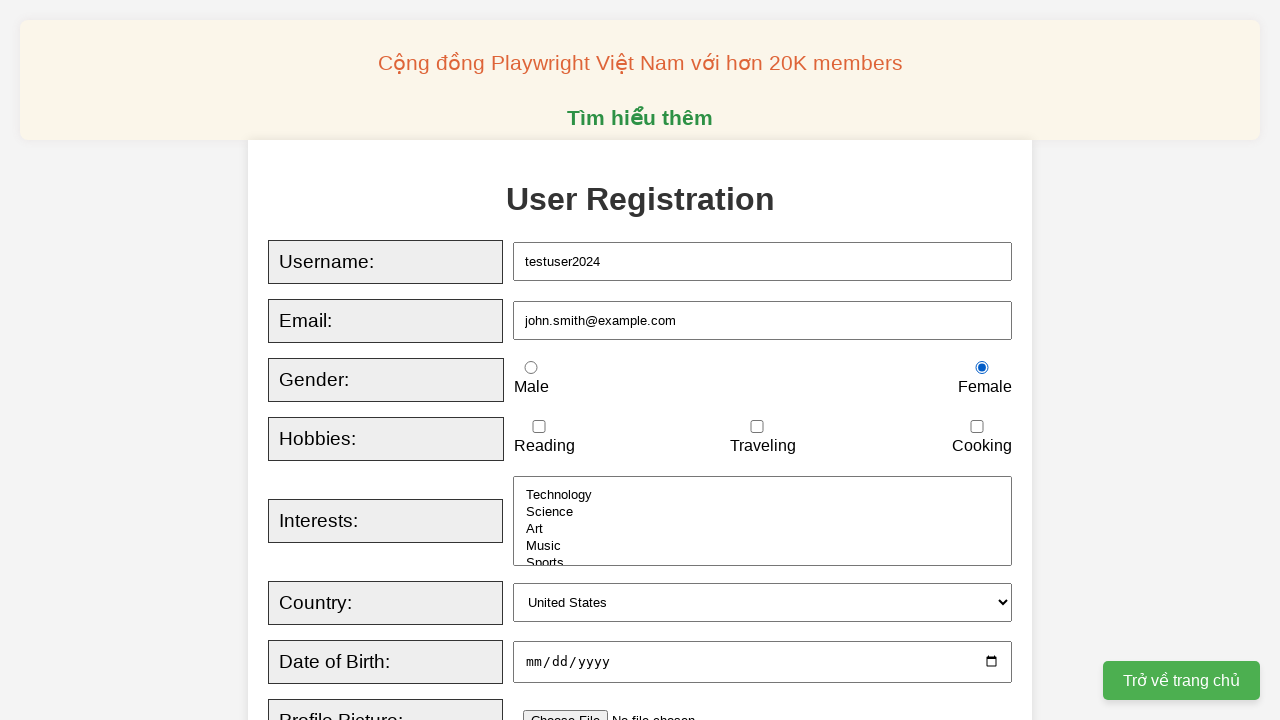

Checked traveling checkbox at (757, 427) on #traveling
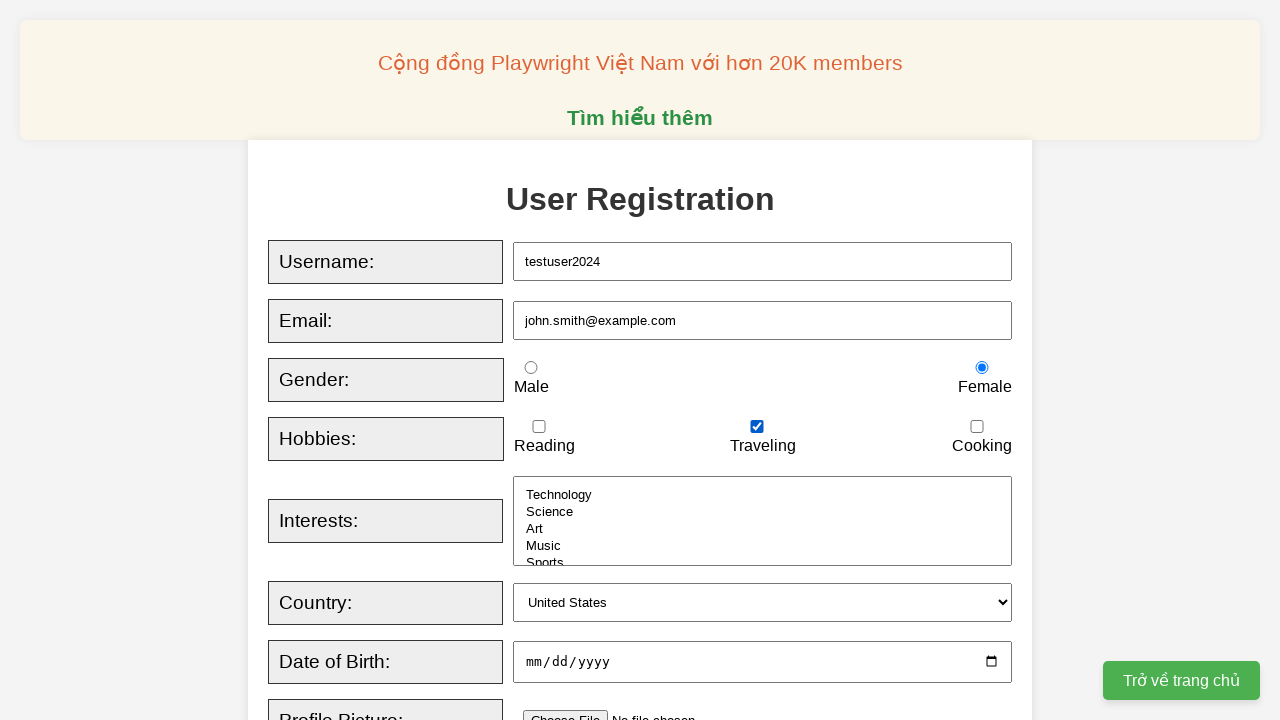

Checked cooking checkbox at (977, 427) on #cooking
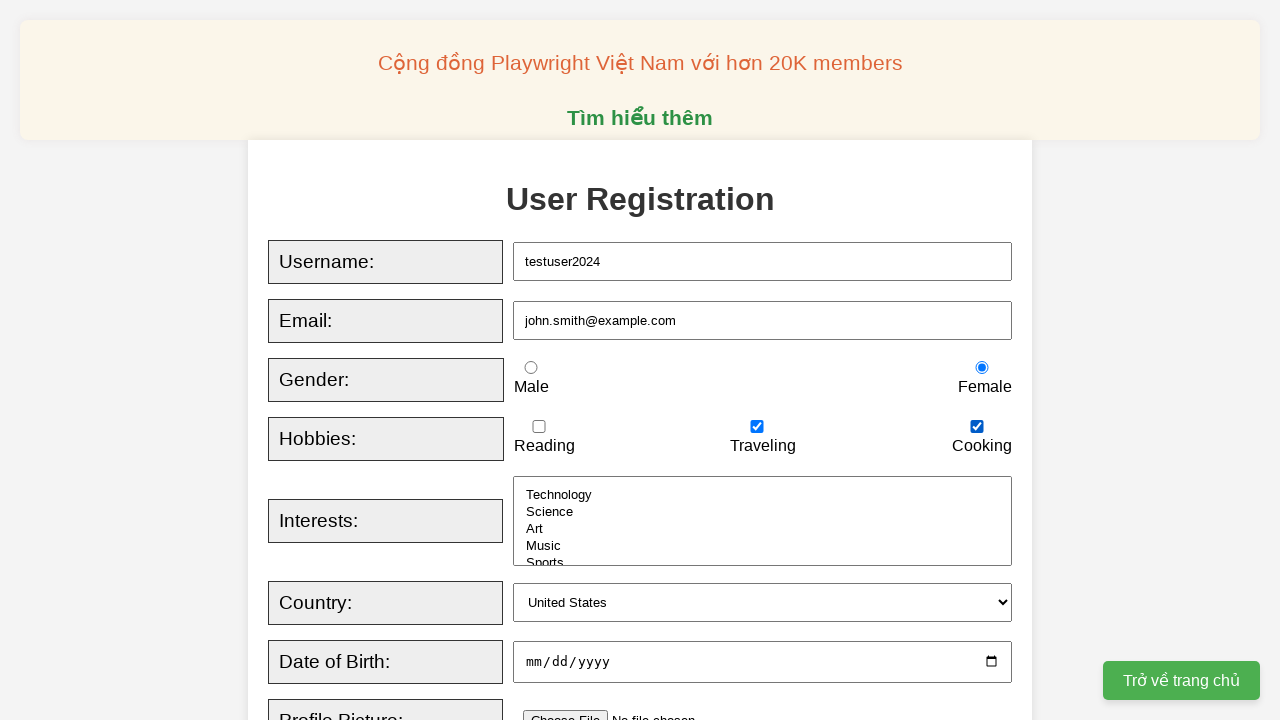

Unchecked traveling checkbox at (757, 427) on #traveling
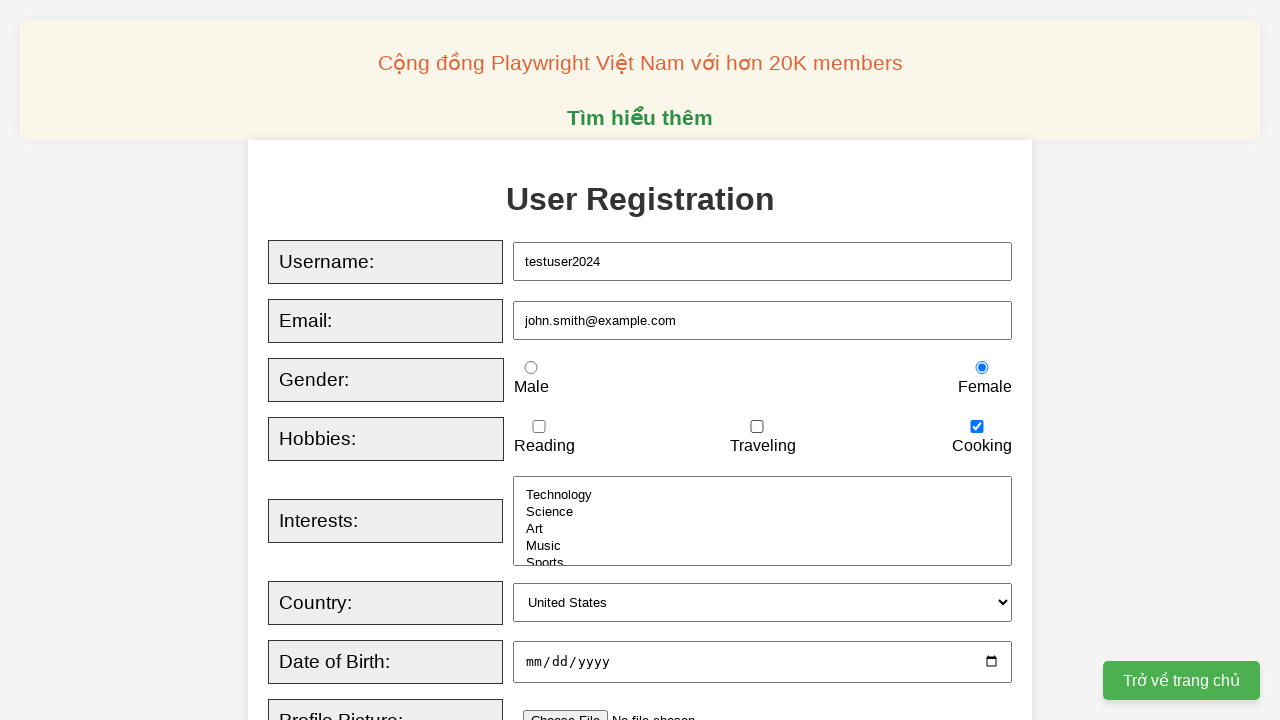

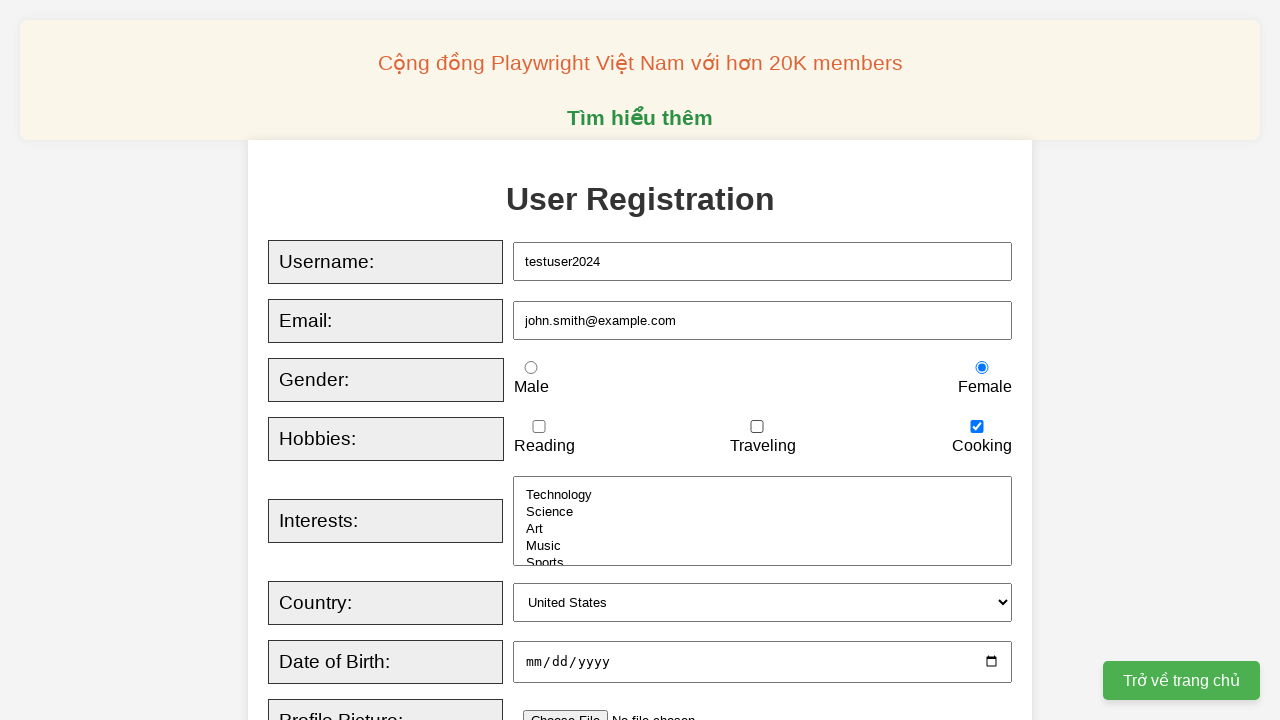